Tests that clicking the Admin dropdown displays three menu items

Starting URL: https://library-app.firebaseapp.com/

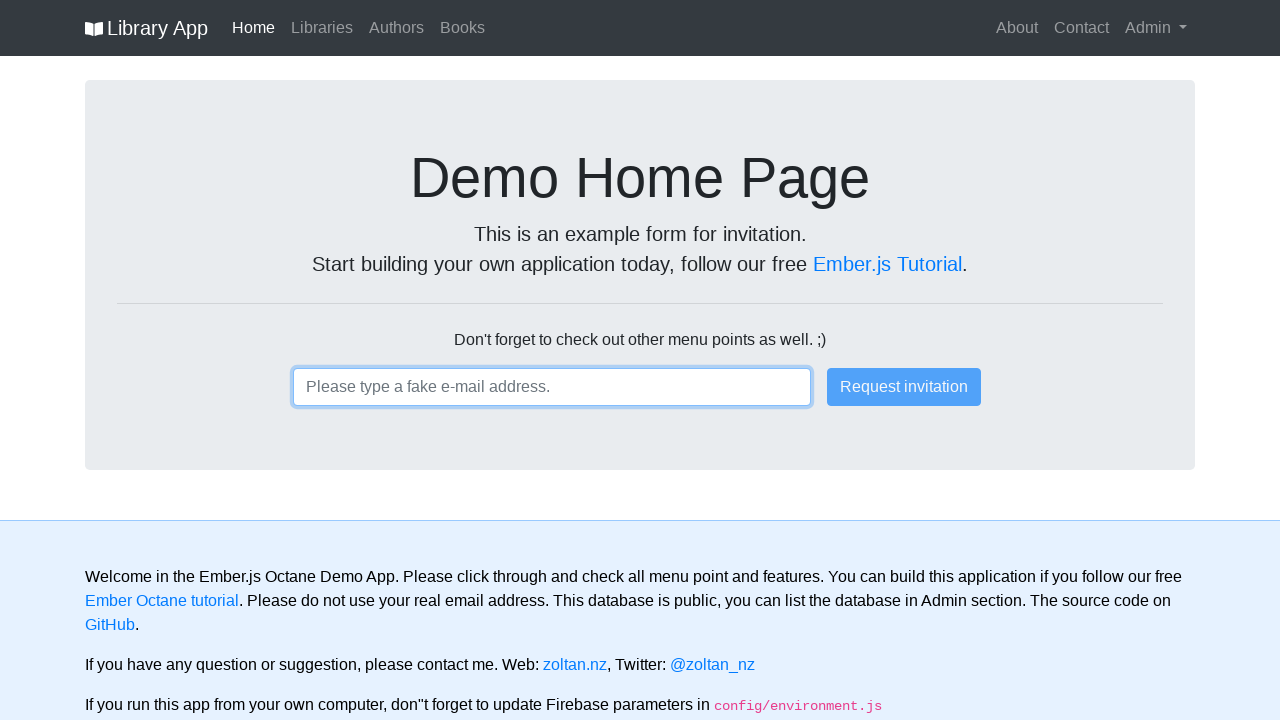

Clicked on Admin dropdown at (1156, 28) on text=Admin
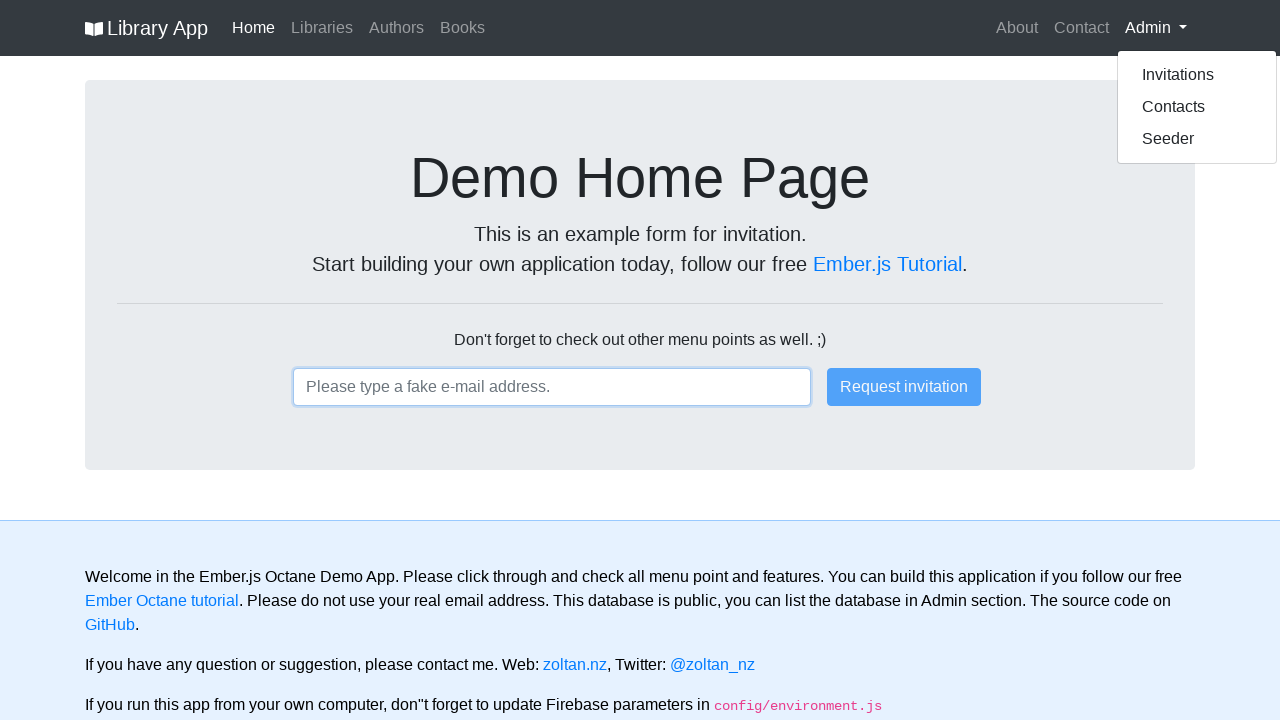

Dropdown menu items appeared
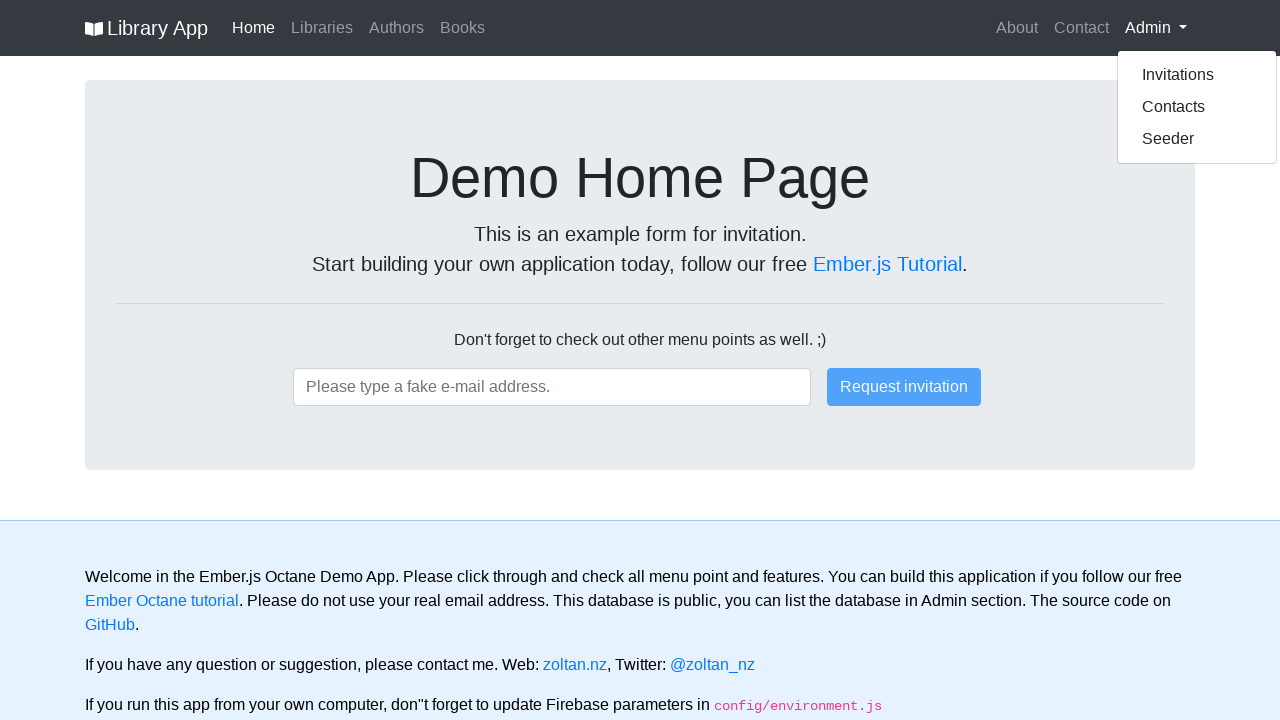

Retrieved all dropdown items
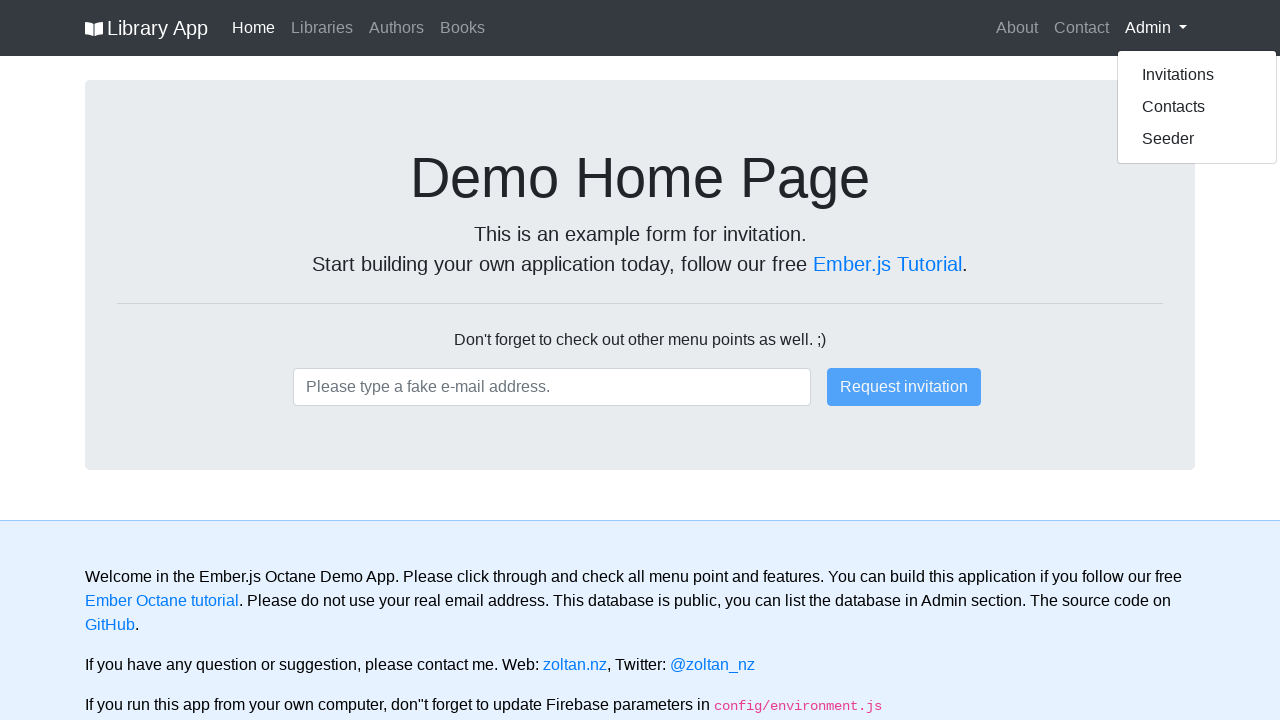

Verified that Admin dropdown displays exactly 3 items
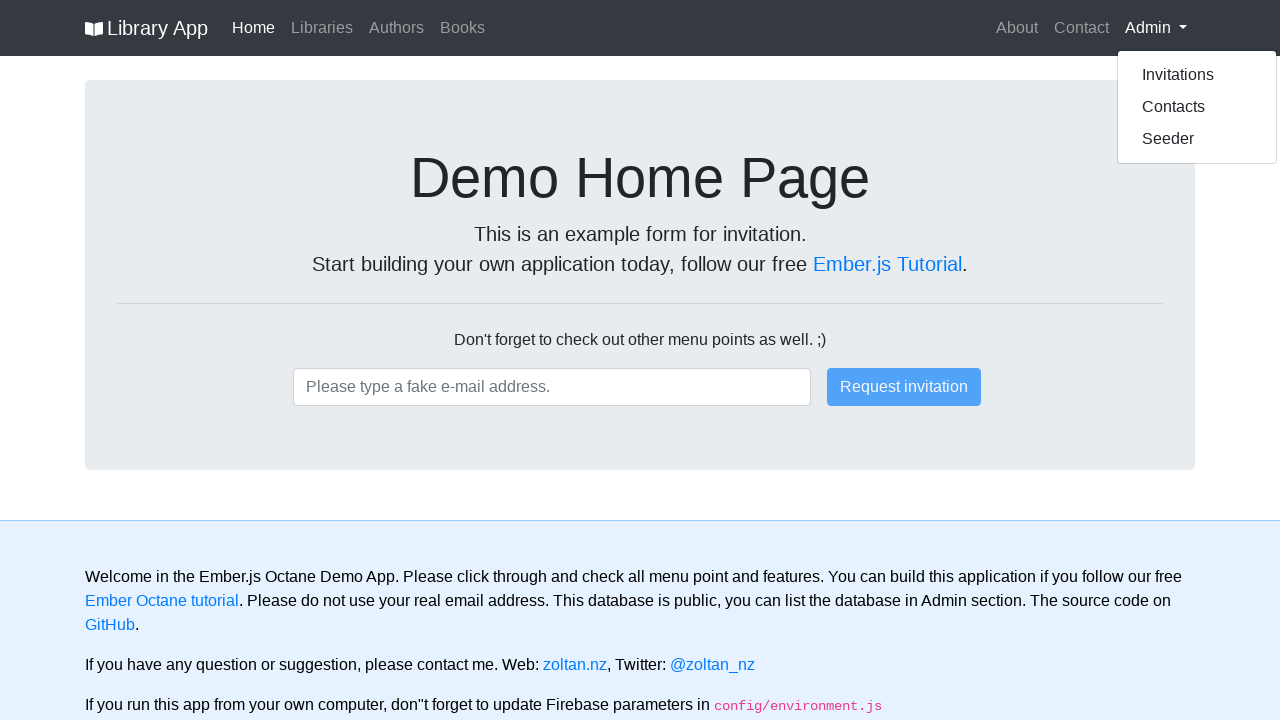

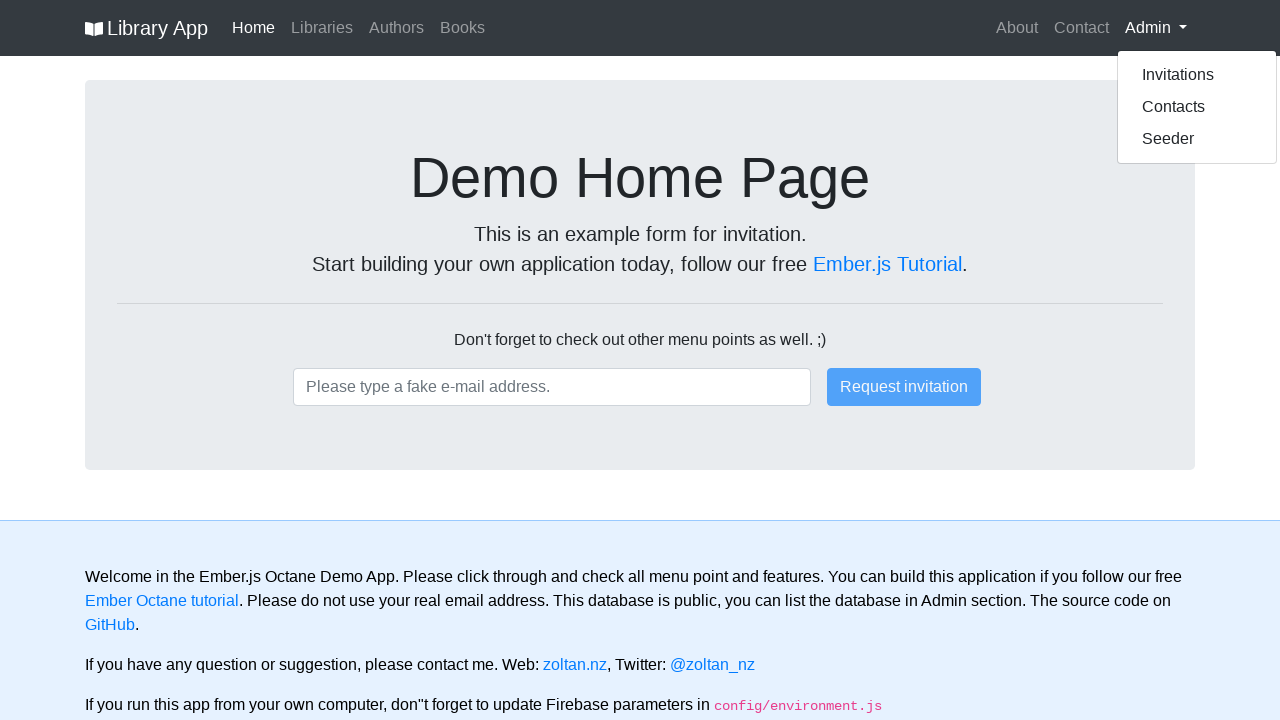